Tests various form controls including dropdown selection, radio buttons, checkboxes, and attribute verification on a practice login page.

Starting URL: https://rahulshettyacademy.com/loginpagePractise/

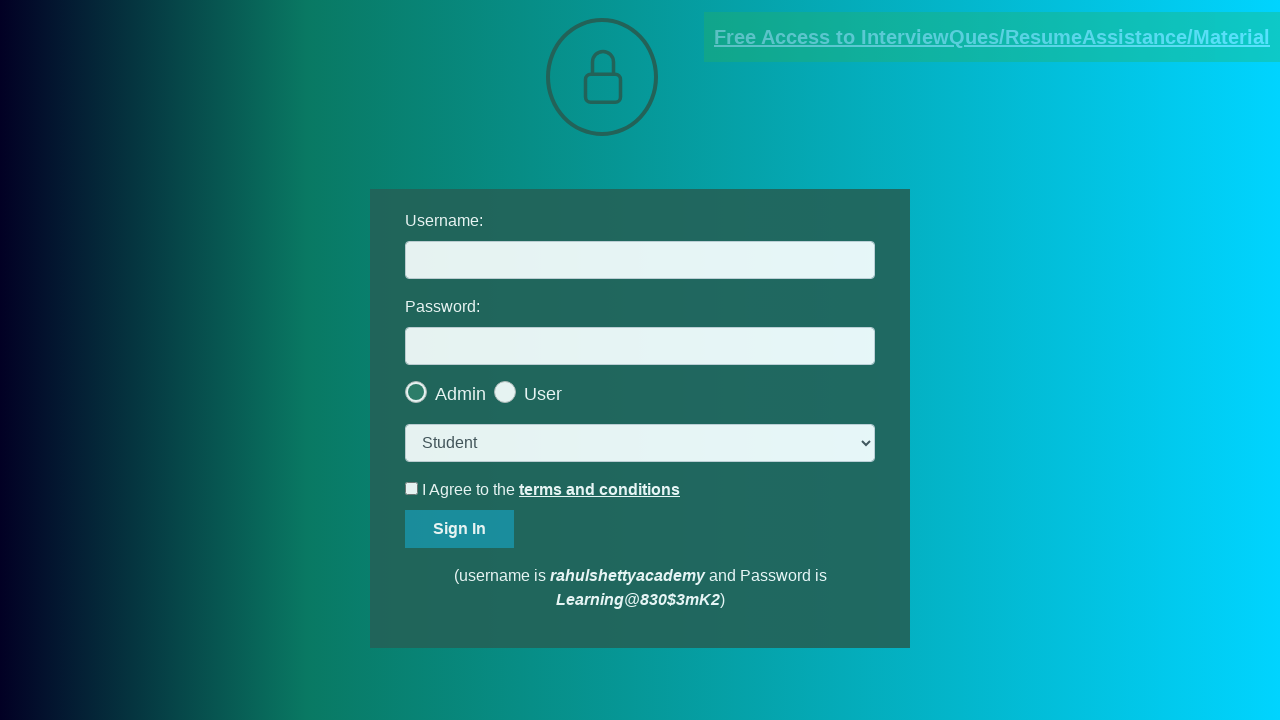

Selected 'consult' option from dropdown on select.form-control
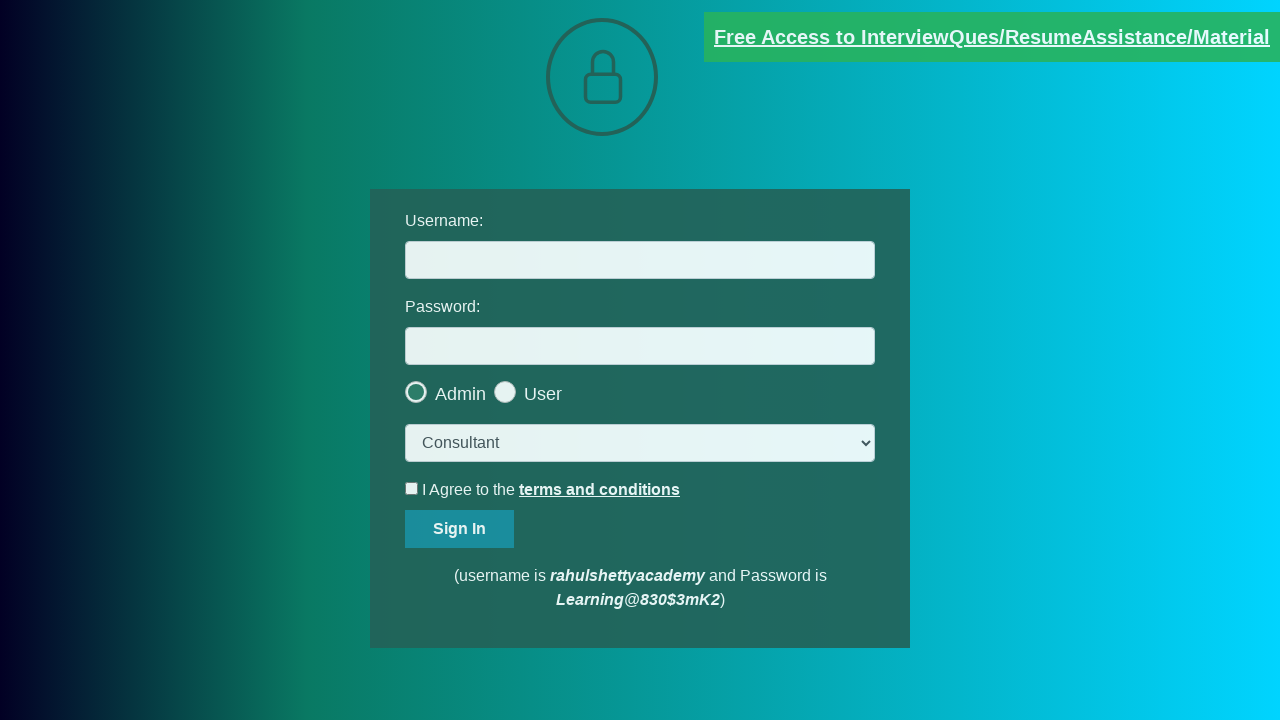

Clicked last radio button at (543, 394) on .radiotextsty >> nth=-1
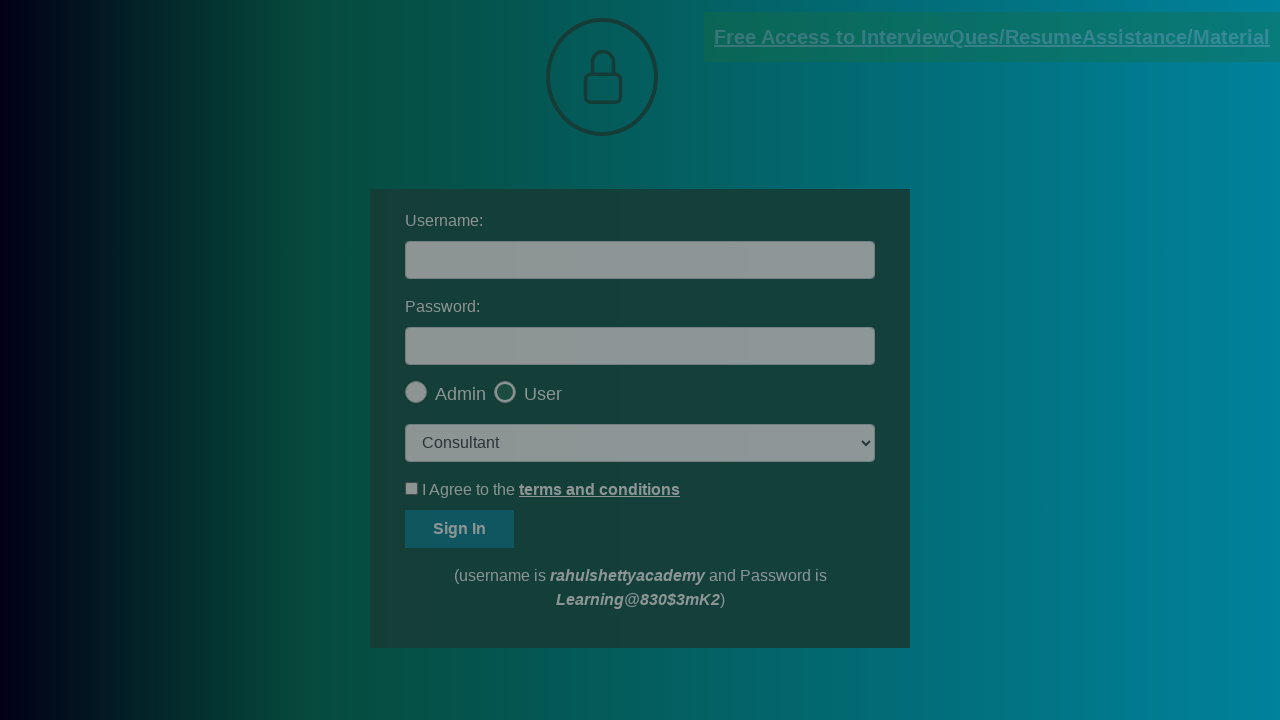

Verified last radio button is checked
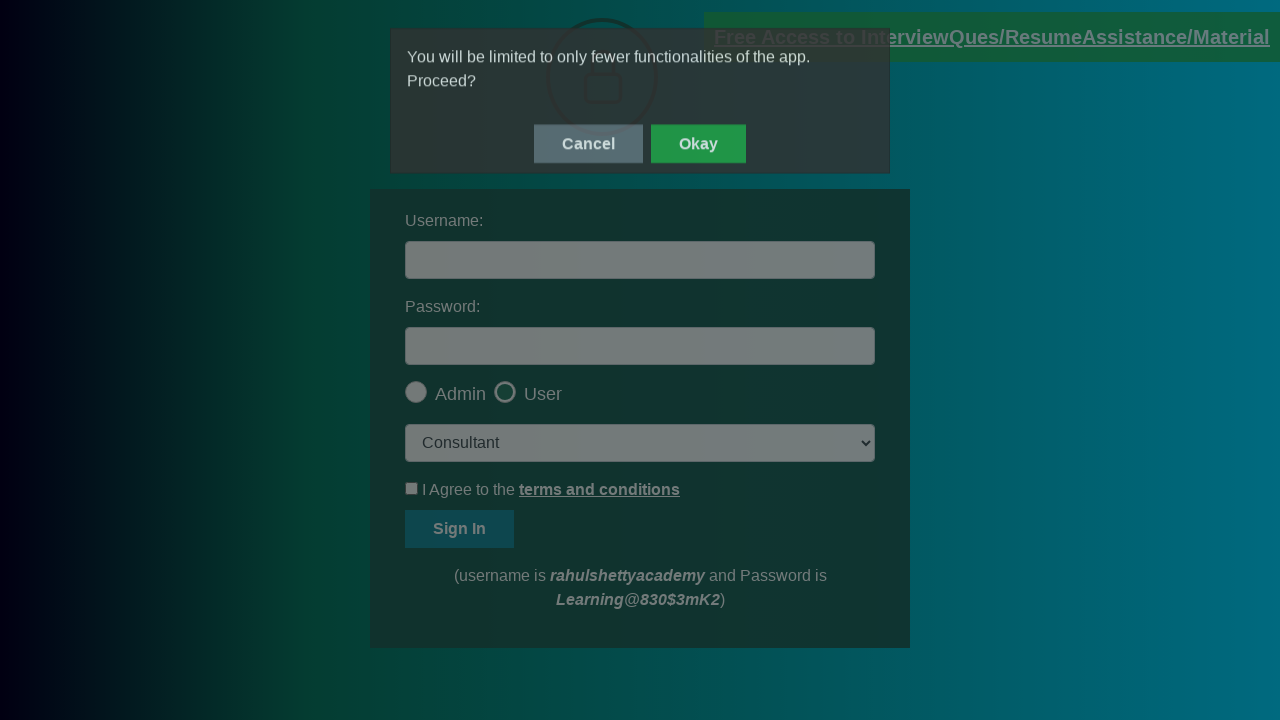

Clicked okay button in popup at (698, 144) on #okayBtn
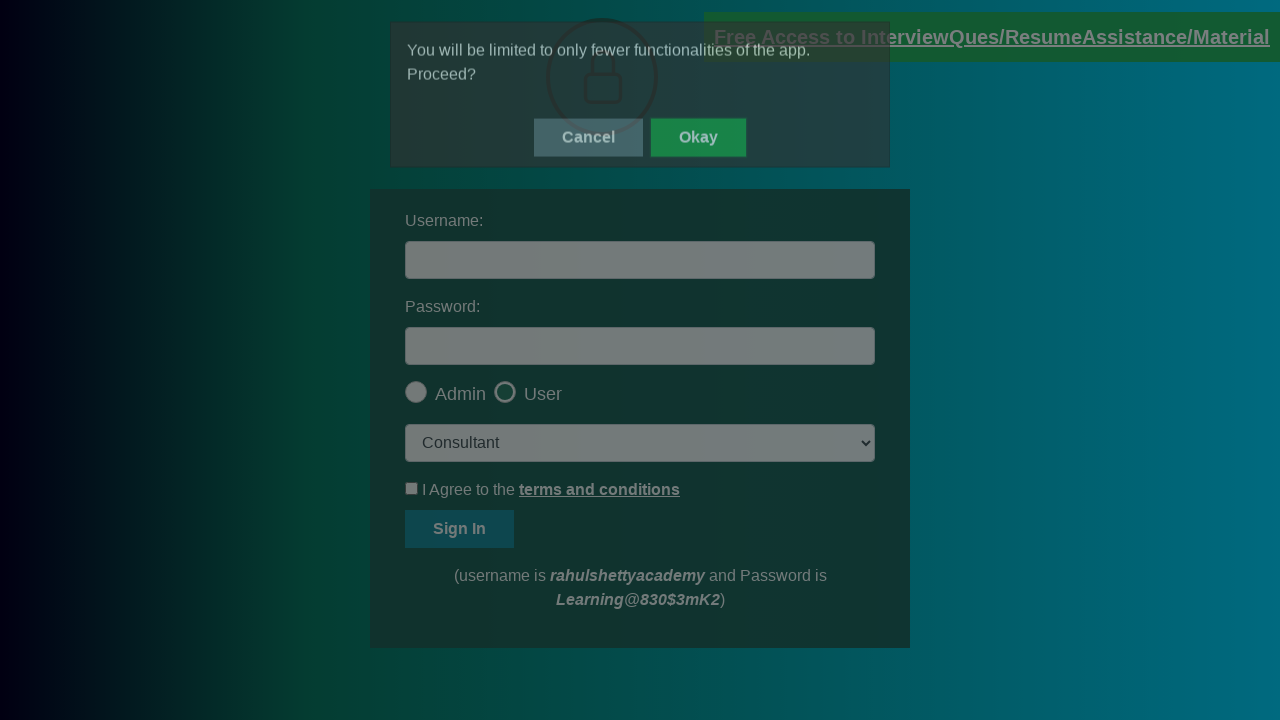

Clicked terms checkbox to check it at (412, 488) on #terms
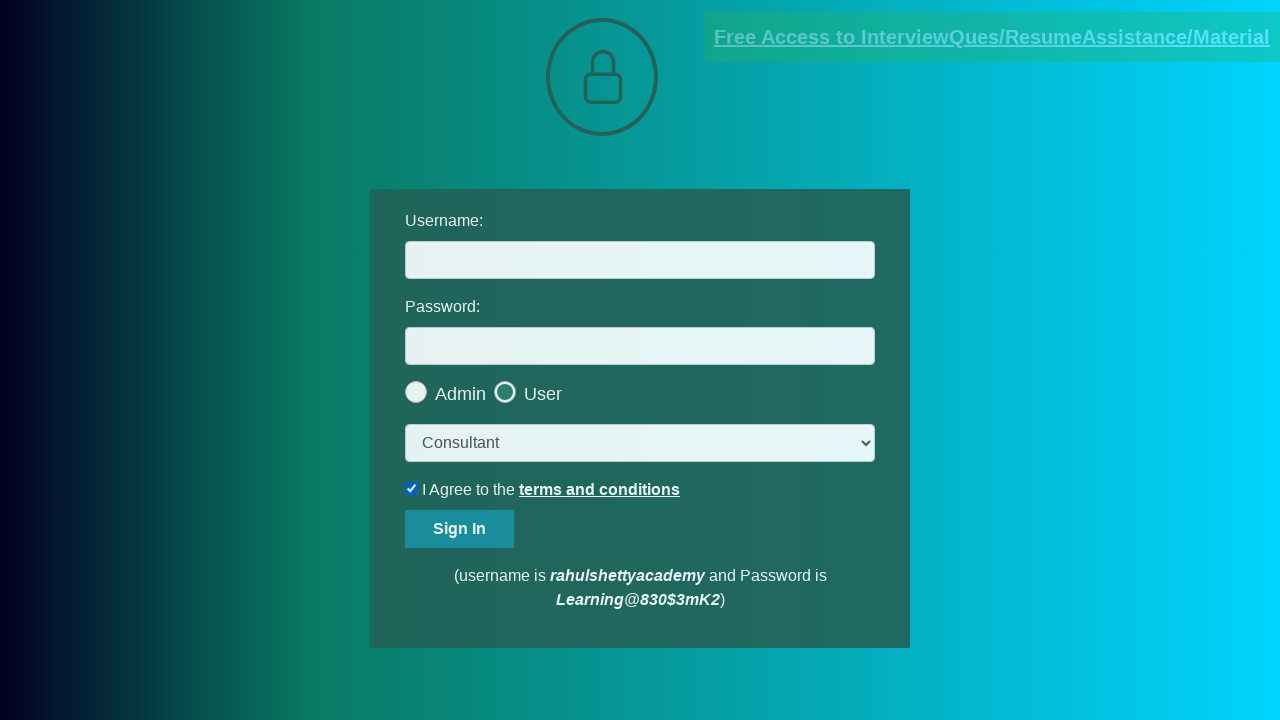

Unchecked terms checkbox at (412, 488) on #terms
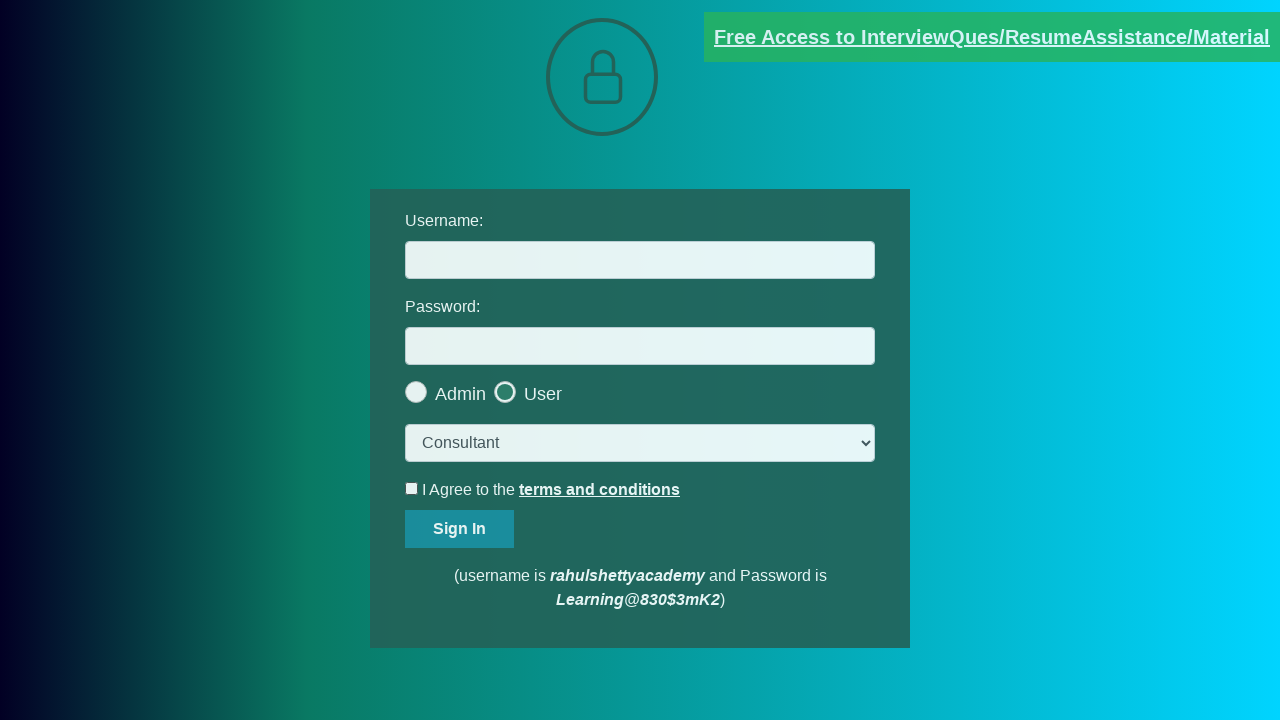

Verified terms checkbox is unchecked
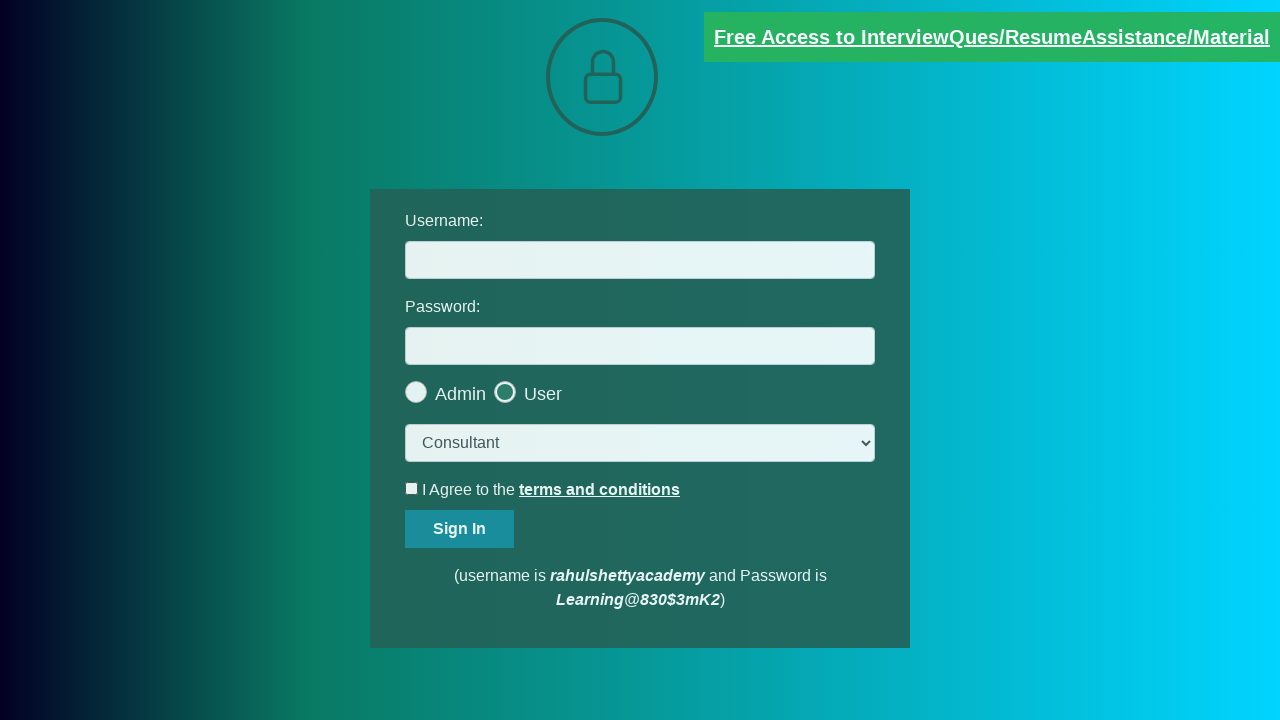

Verified document link has 'blinkingText' class attribute
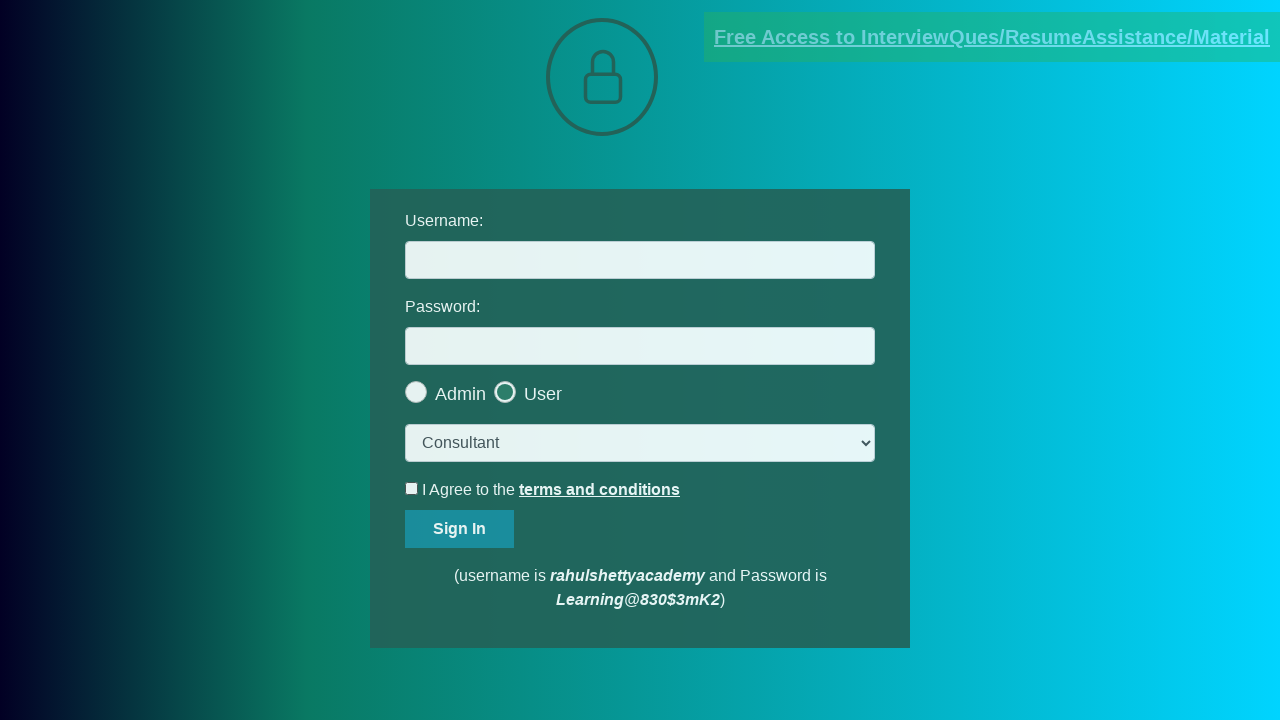

Filled username field with 'testuser789' on #username
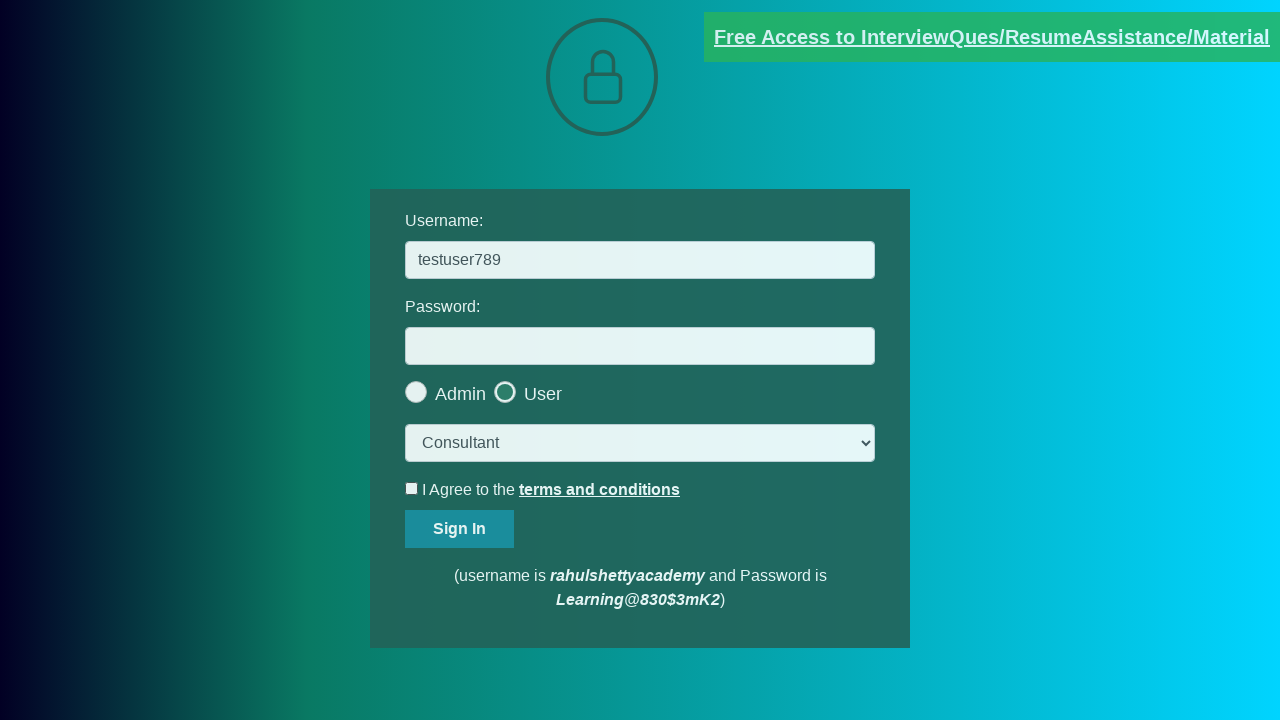

Filled password field with 'testpassword123' on [type='password']
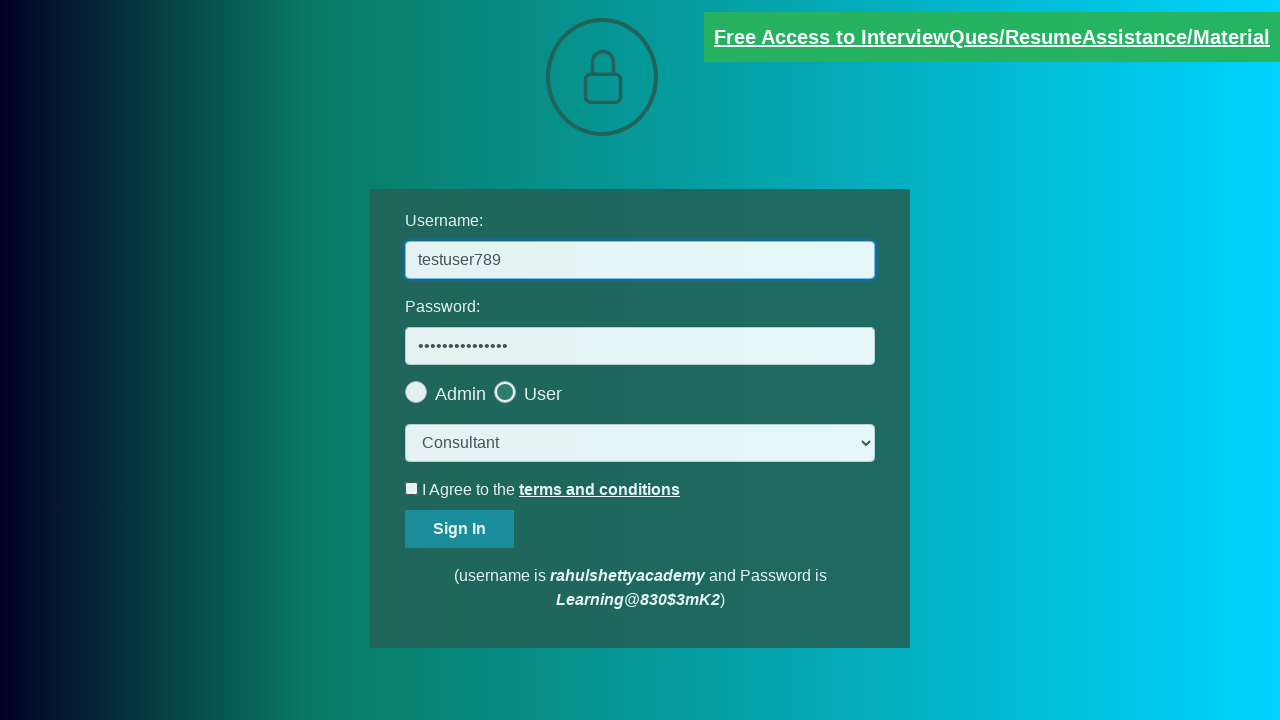

Clicked sign in button to submit login form at (460, 529) on #signInBtn
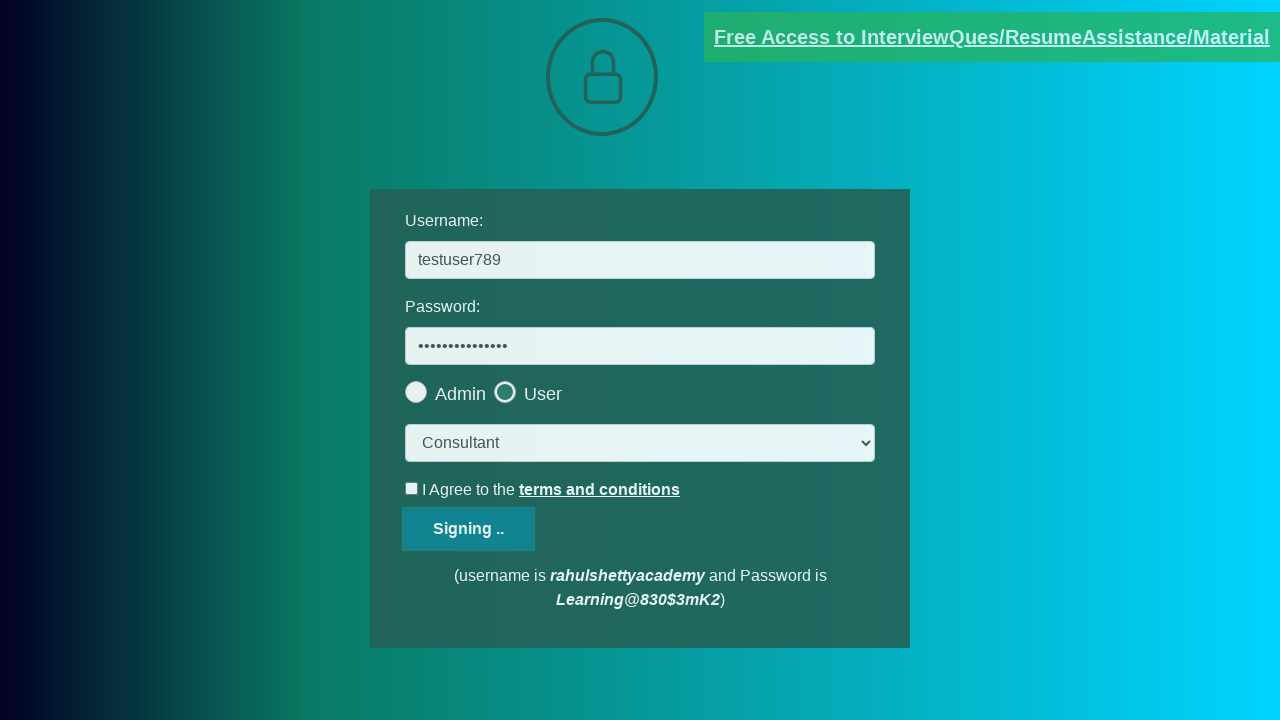

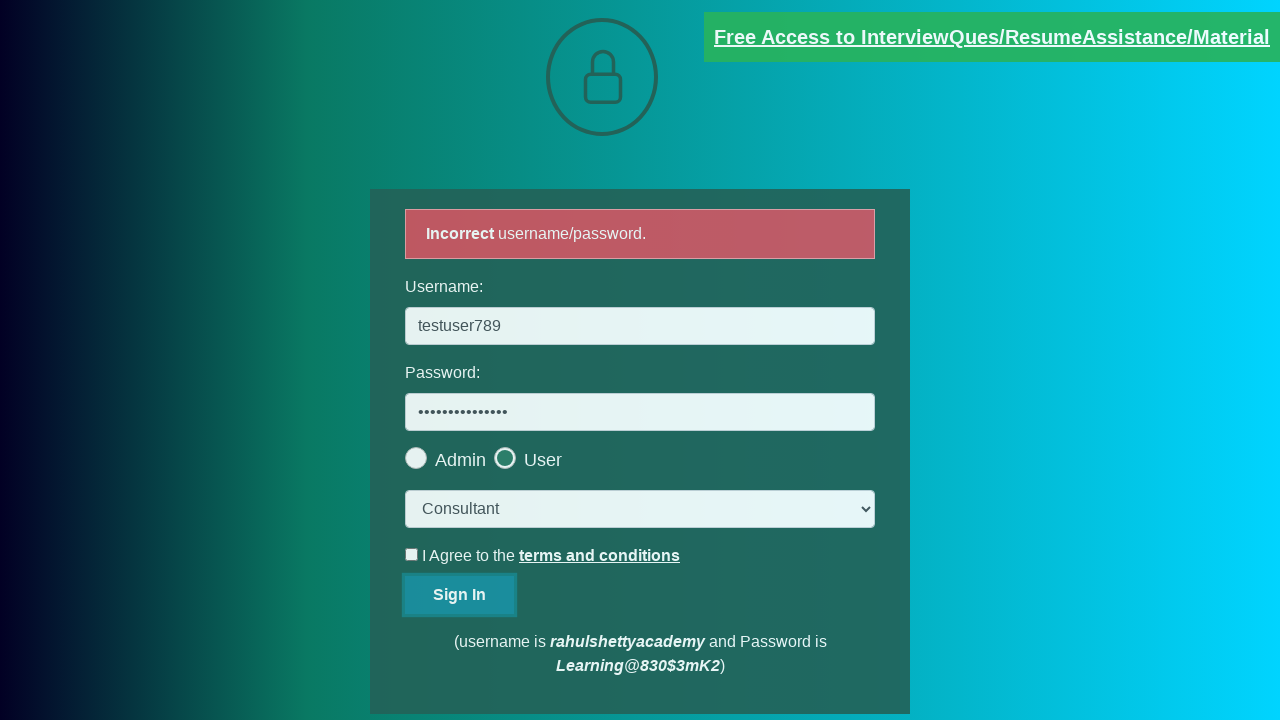